Navigates to the USPS website and maximizes the browser window, then verifies the page loads by printing the title

Starting URL: https://www.usps.com/

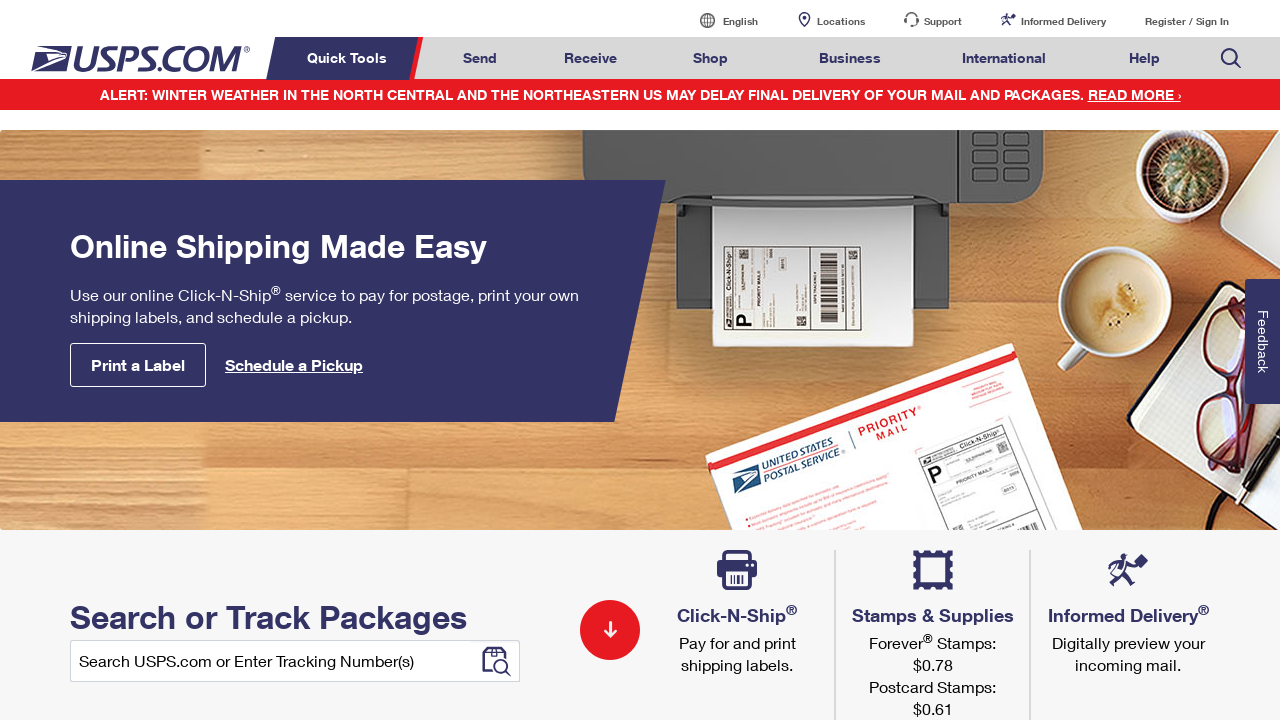

Navigated to USPS website
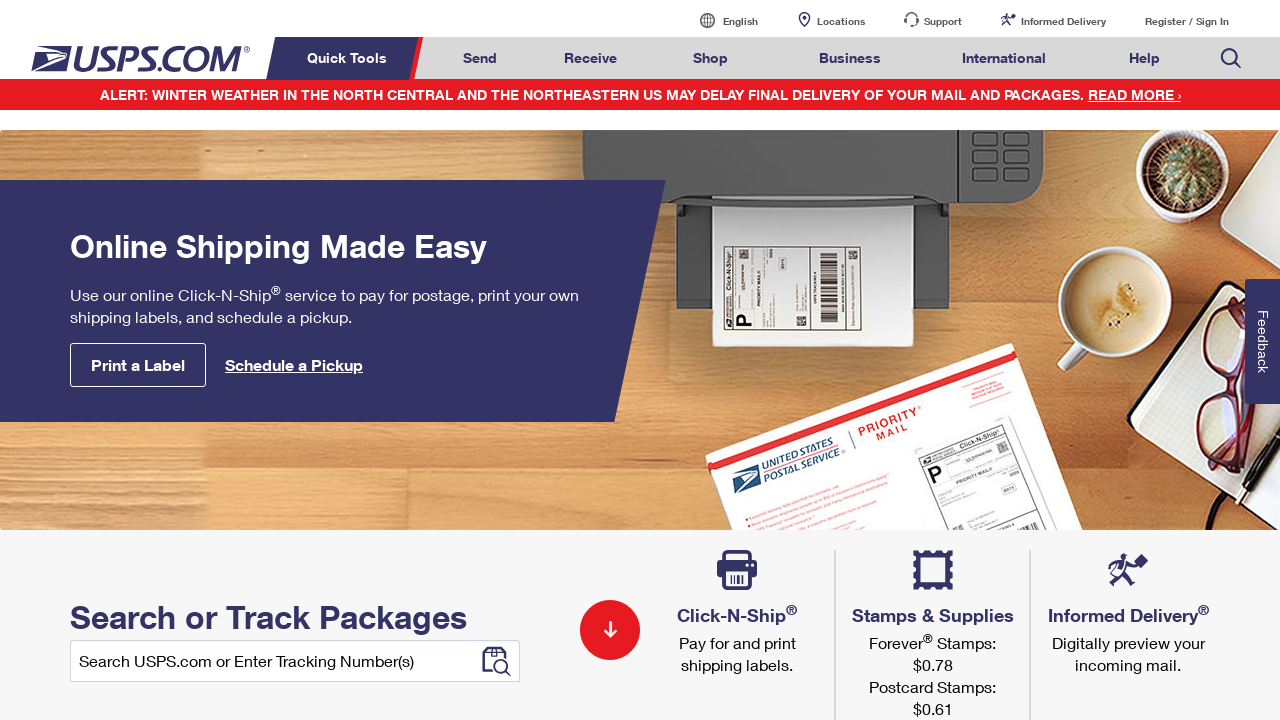

Maximized browser window
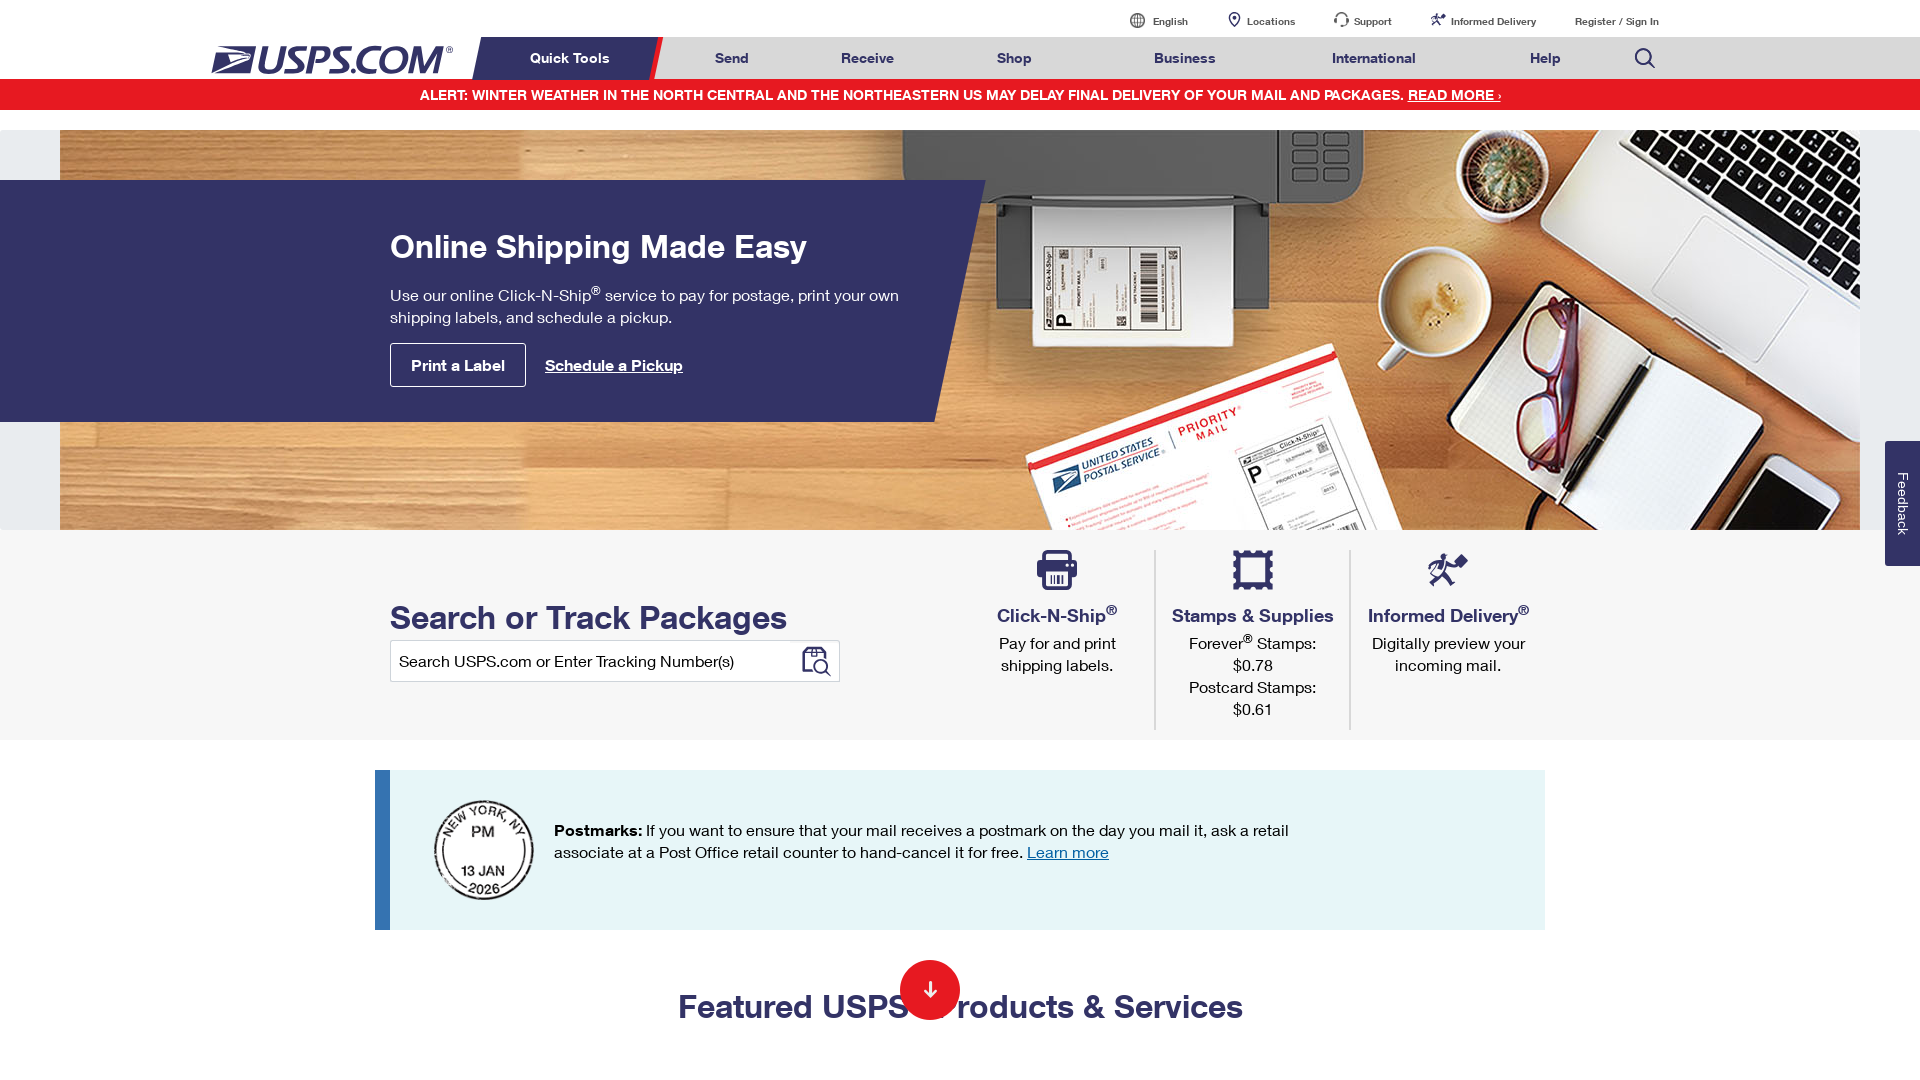

Page loaded - DOM content ready
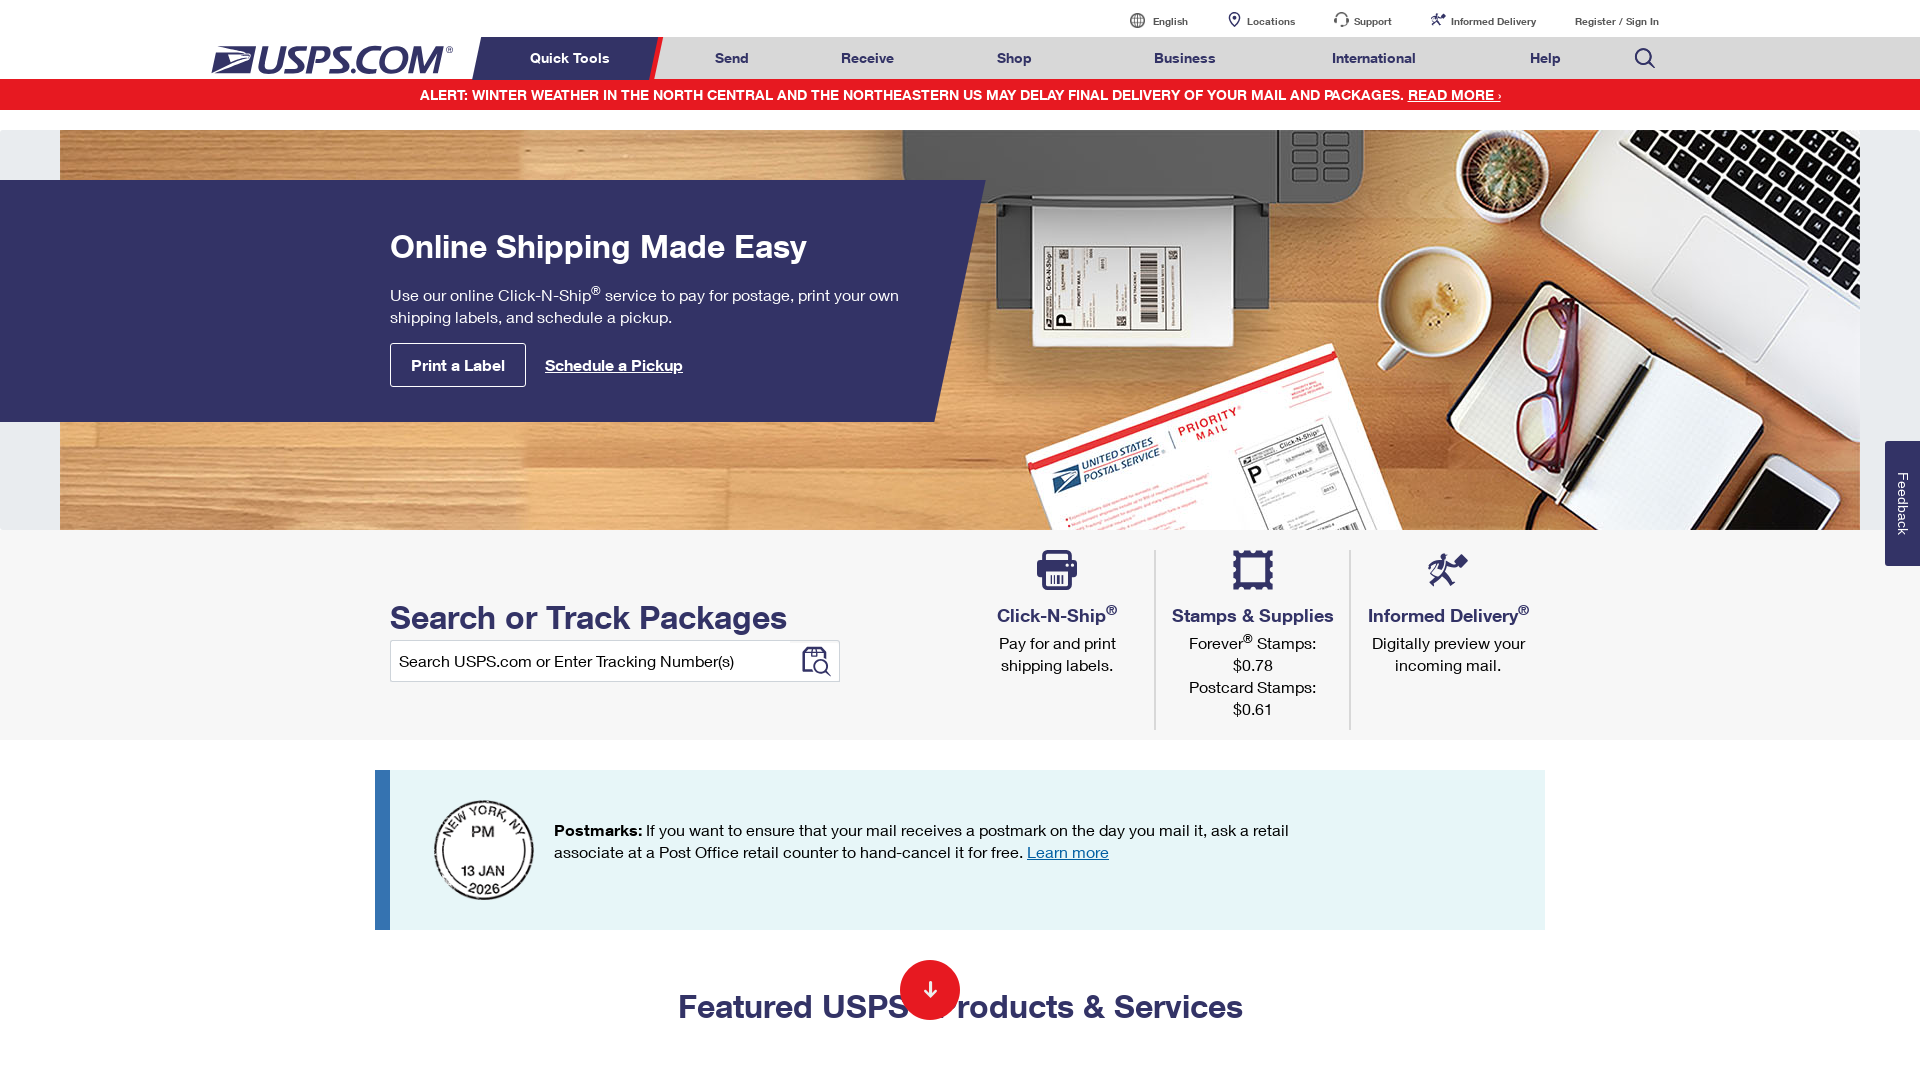

Retrieved page title: Welcome | USPS
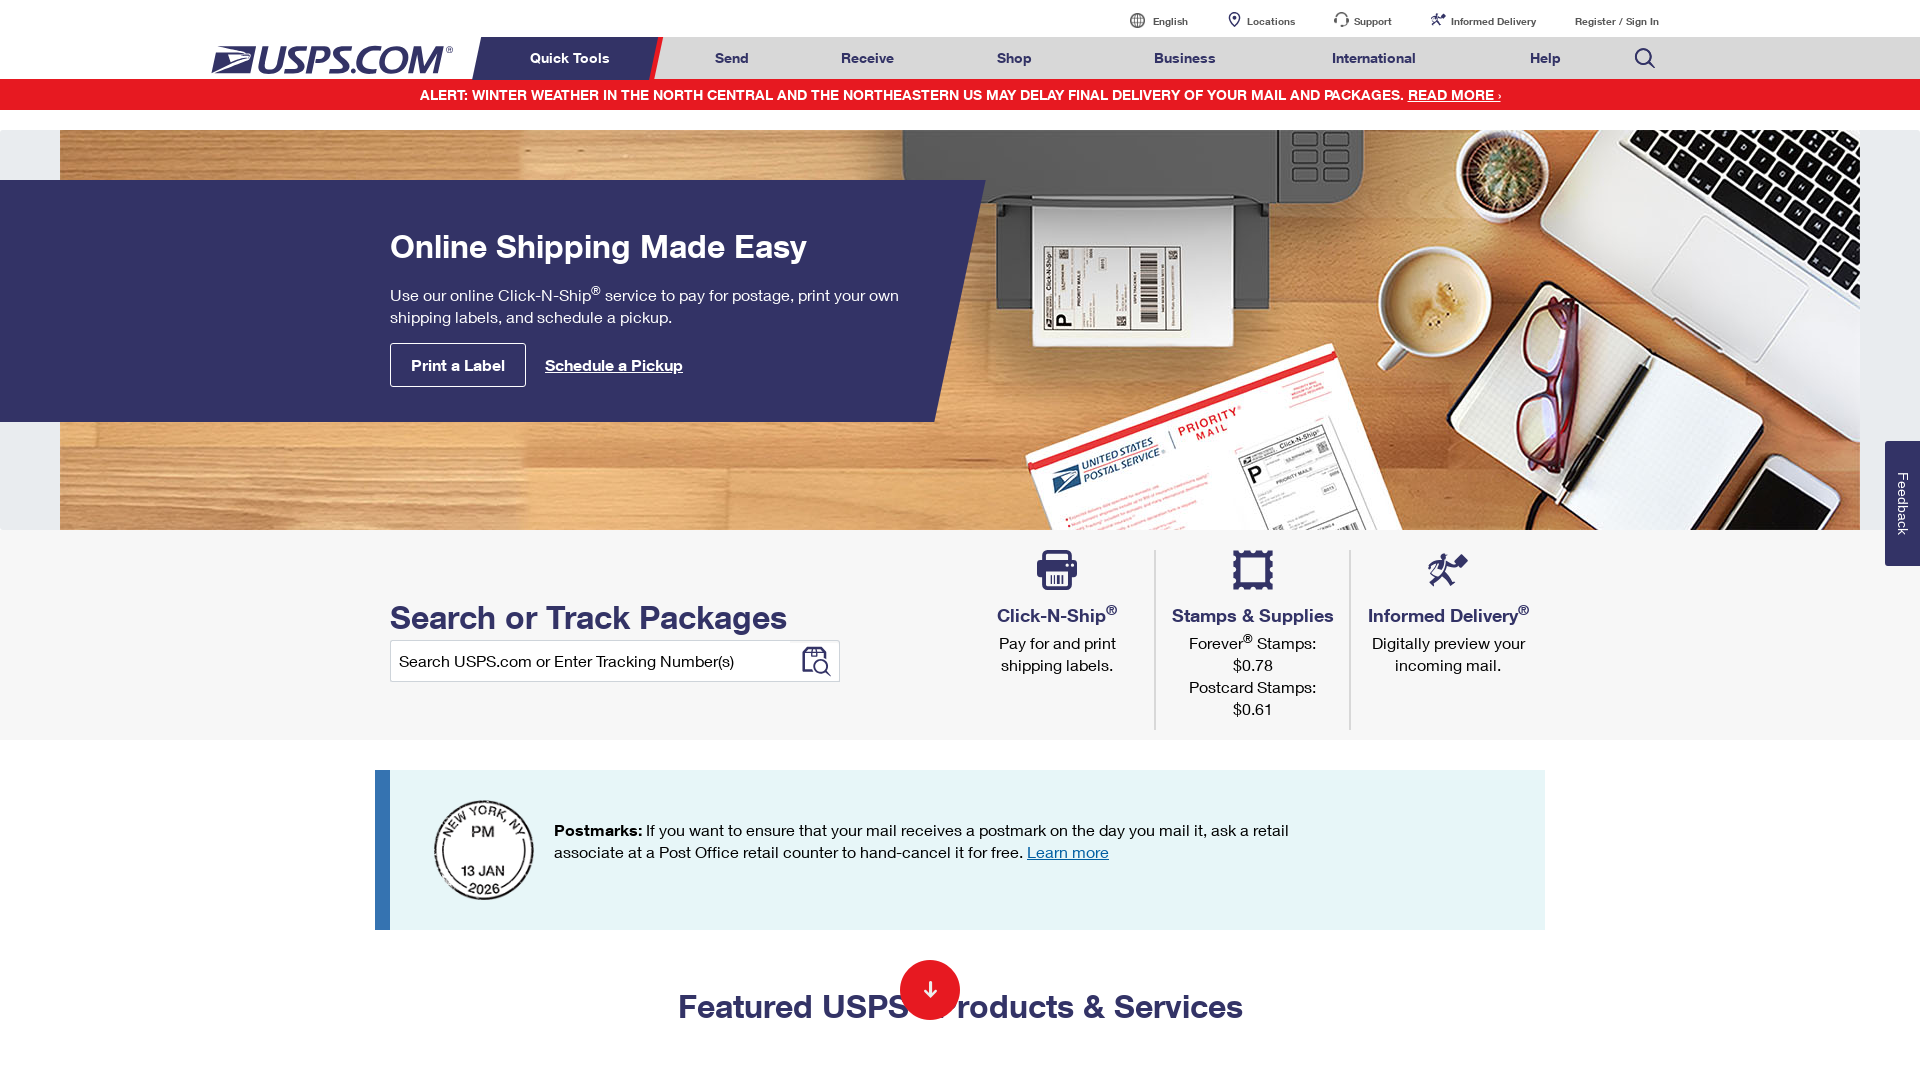

Printed page title to verify successful load
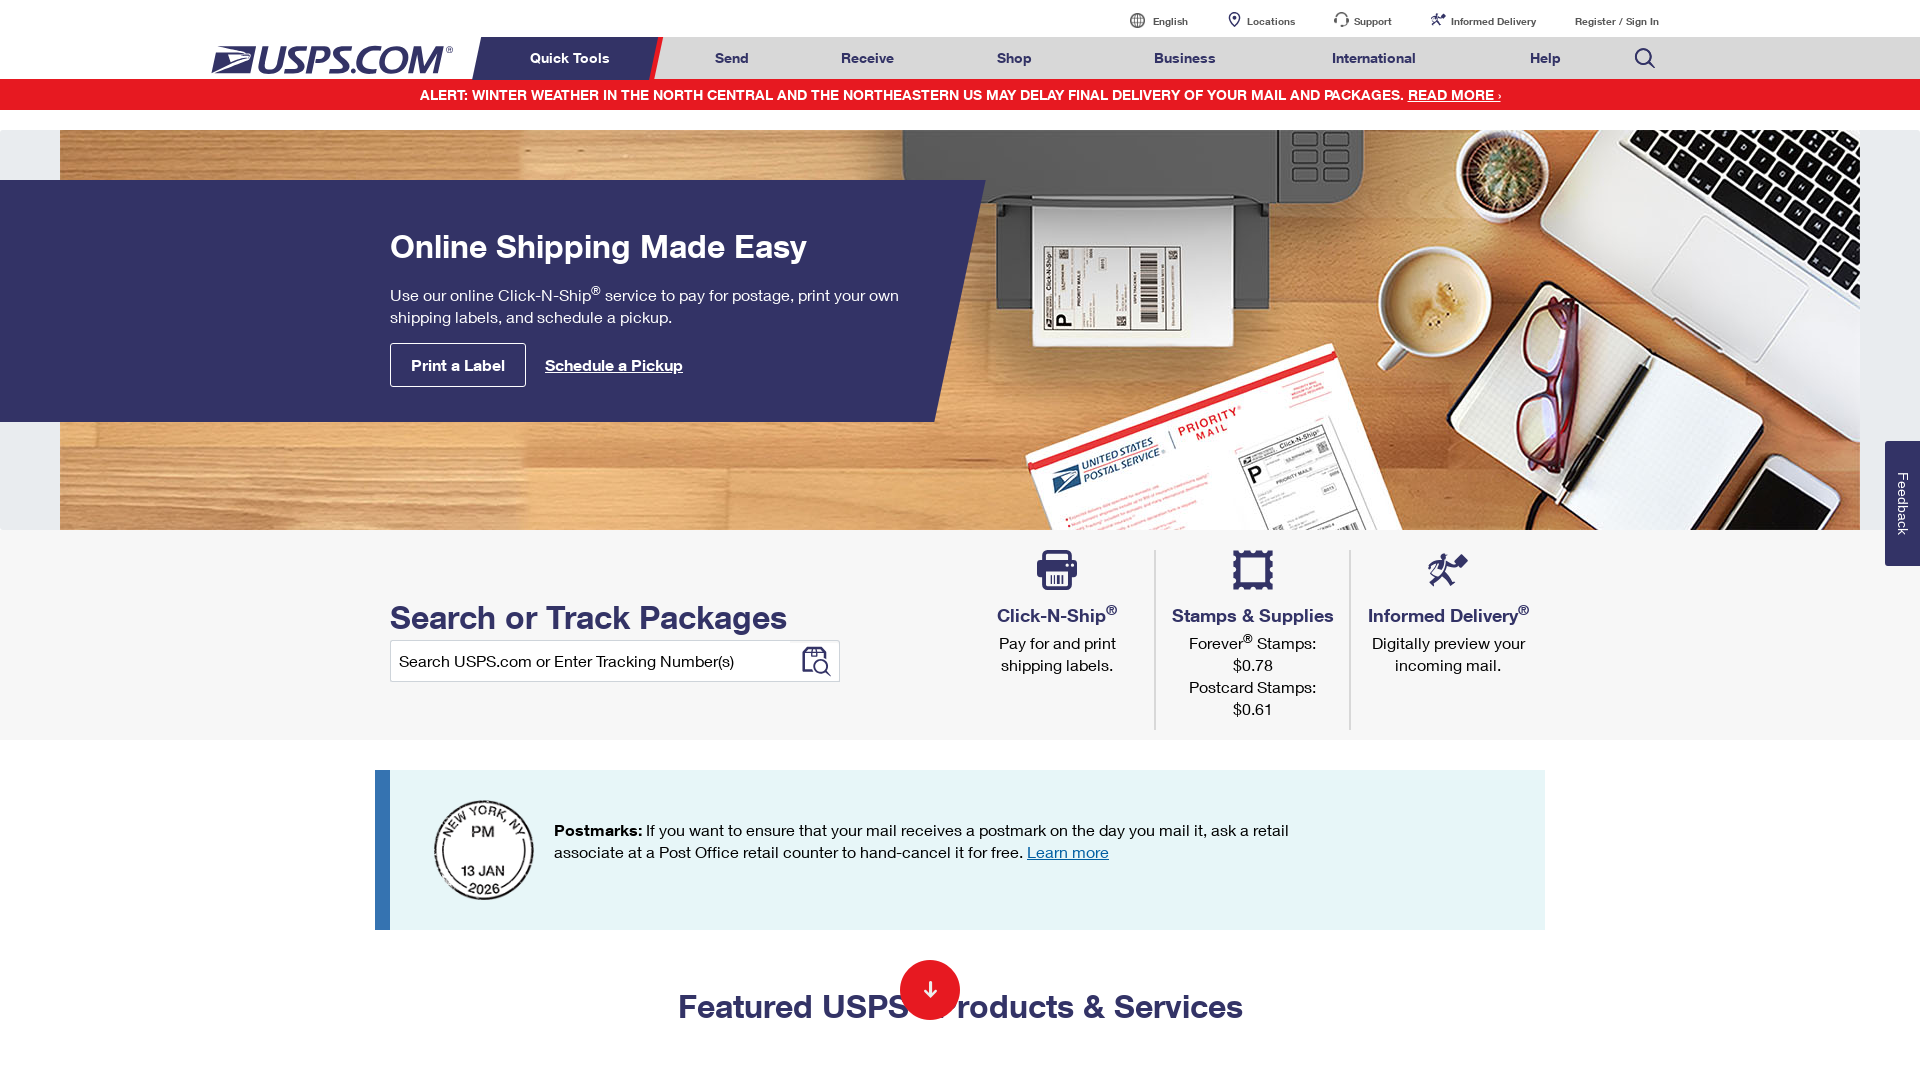

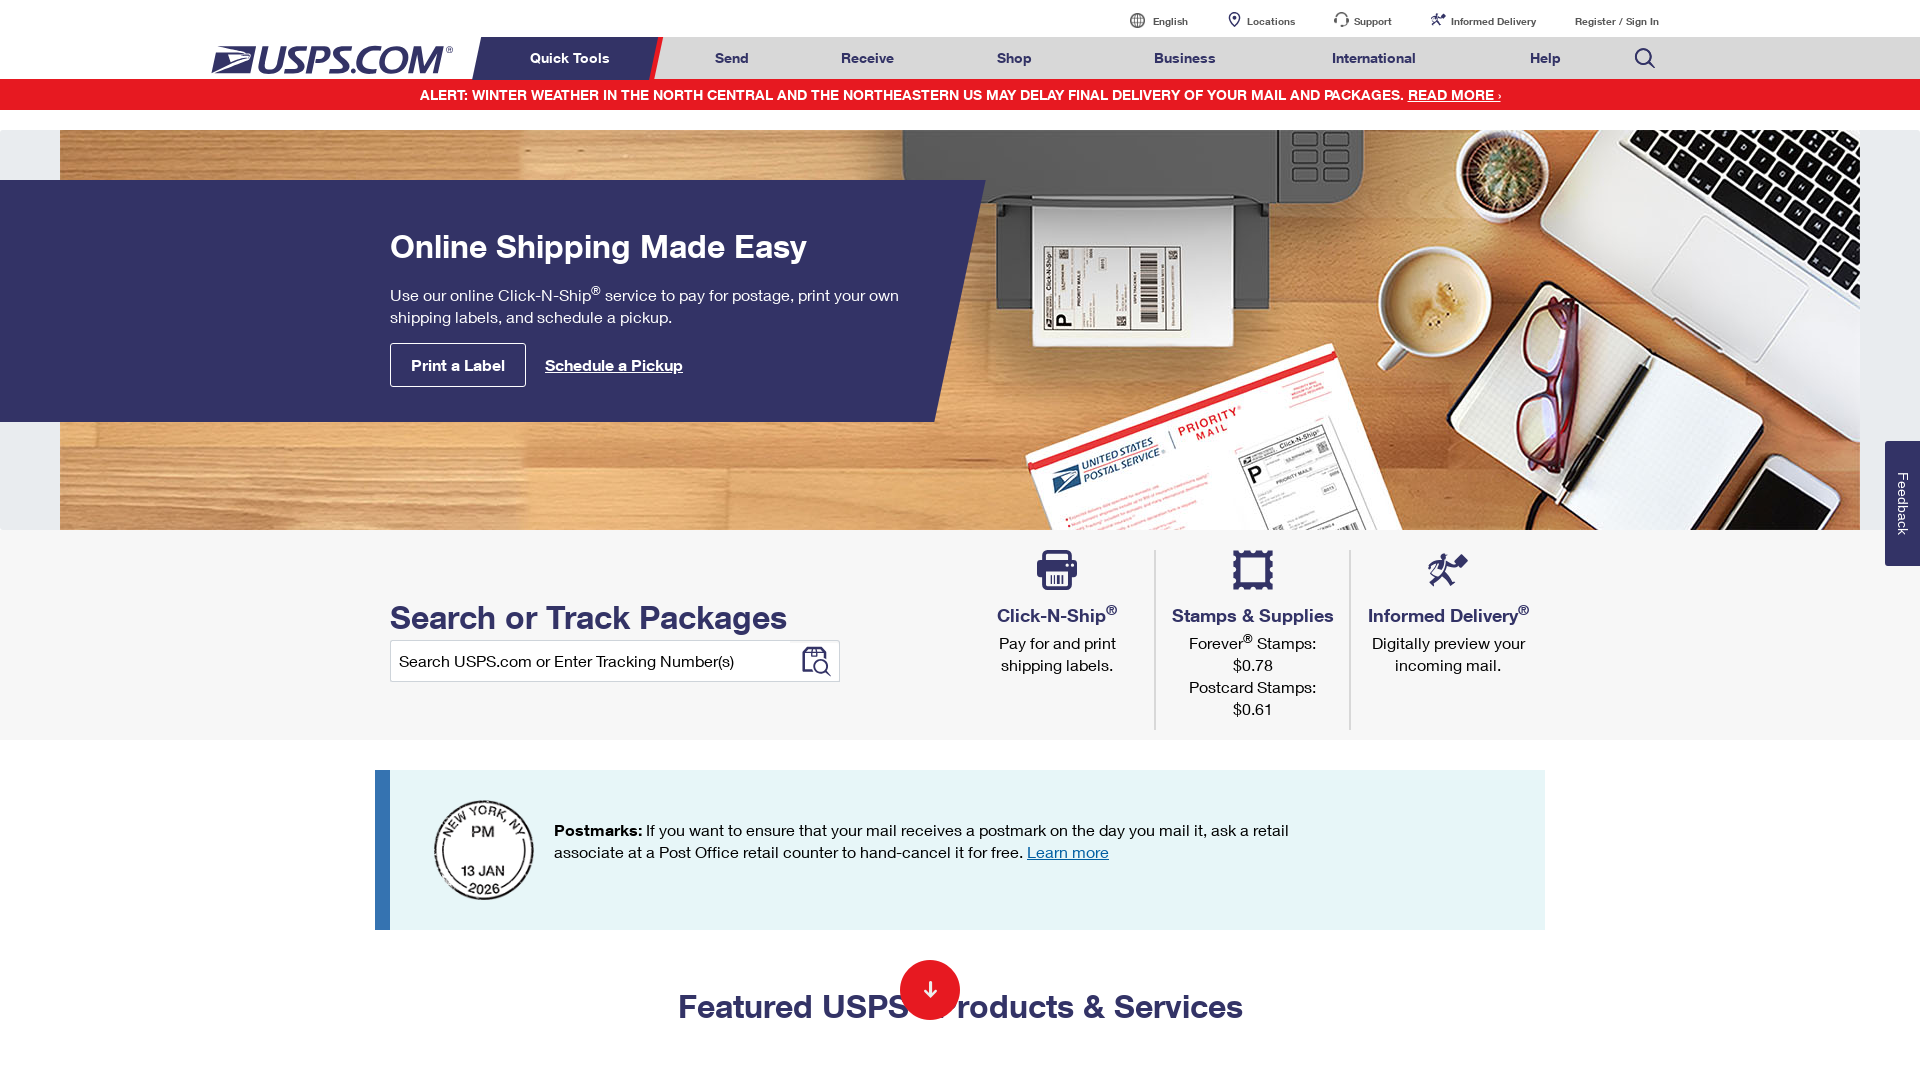